Tests page refresh functionality by clicking a Show button, verifying text appears, refreshing the page, and verifying the text is hidden again

Starting URL: https://uljanovs.github.io/site/examples/act

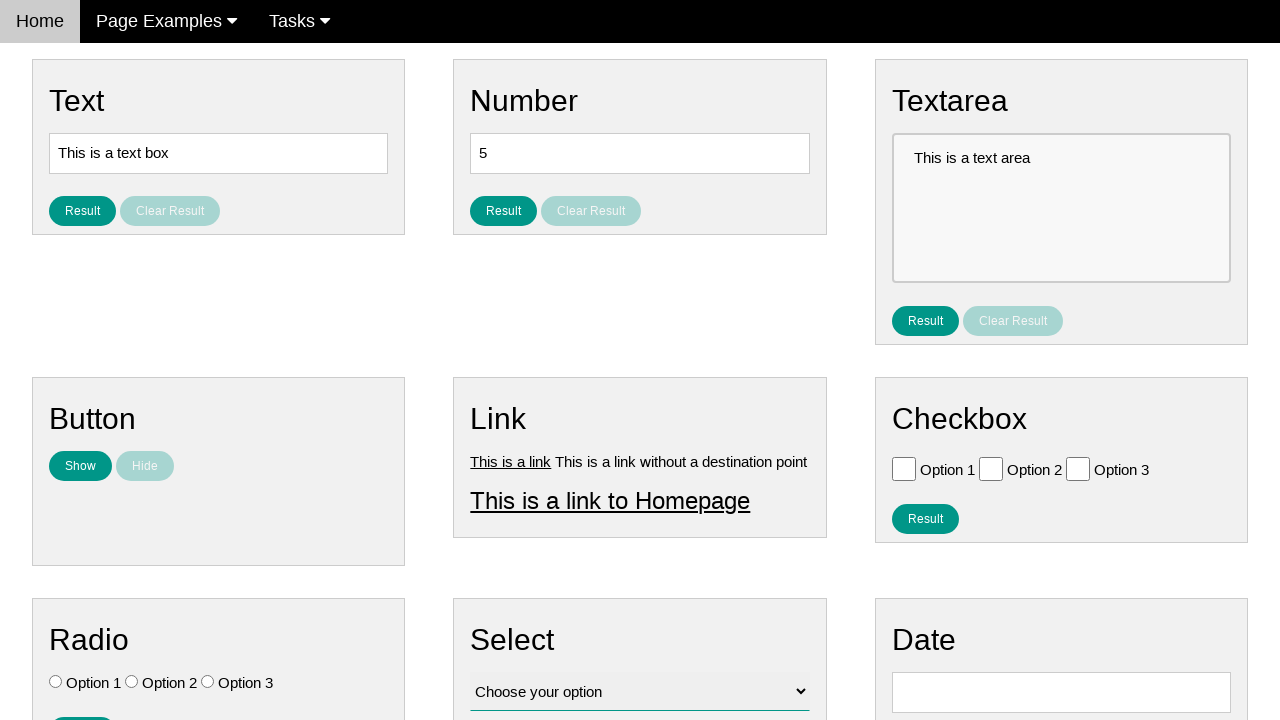

Clicked the Show button at (80, 466) on #show_text
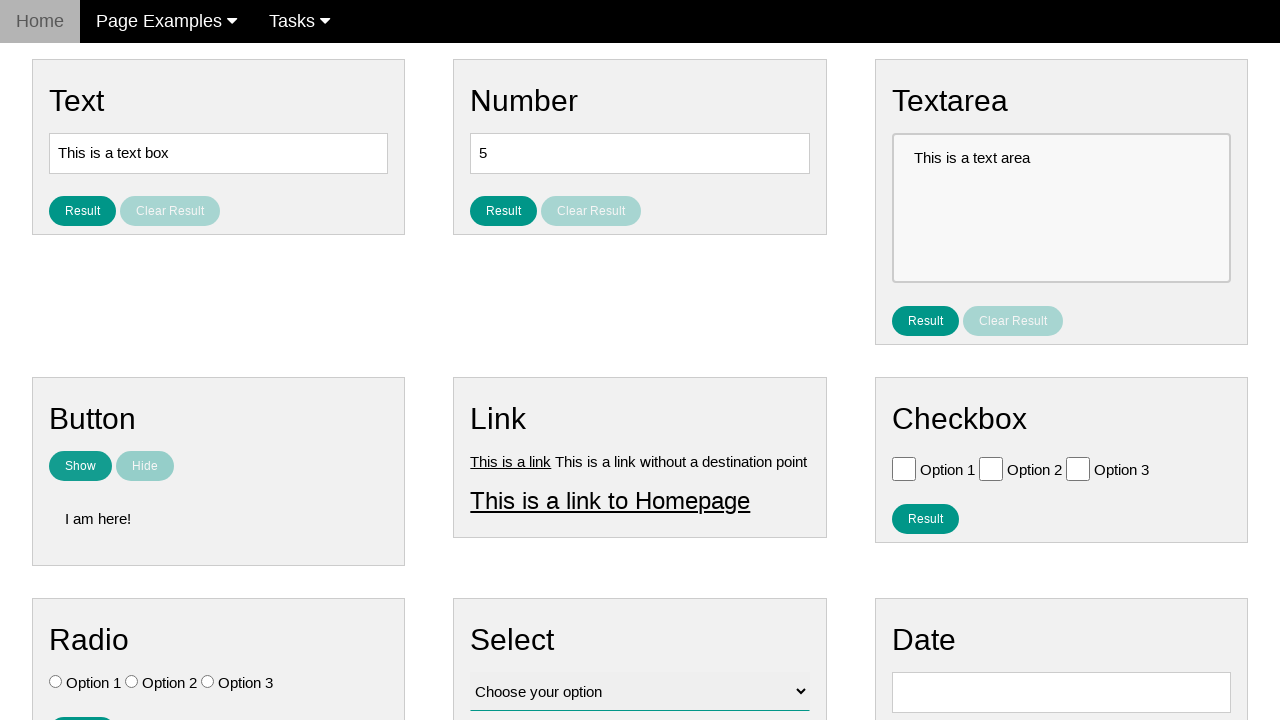

Verified that 'I am here!' text is visible
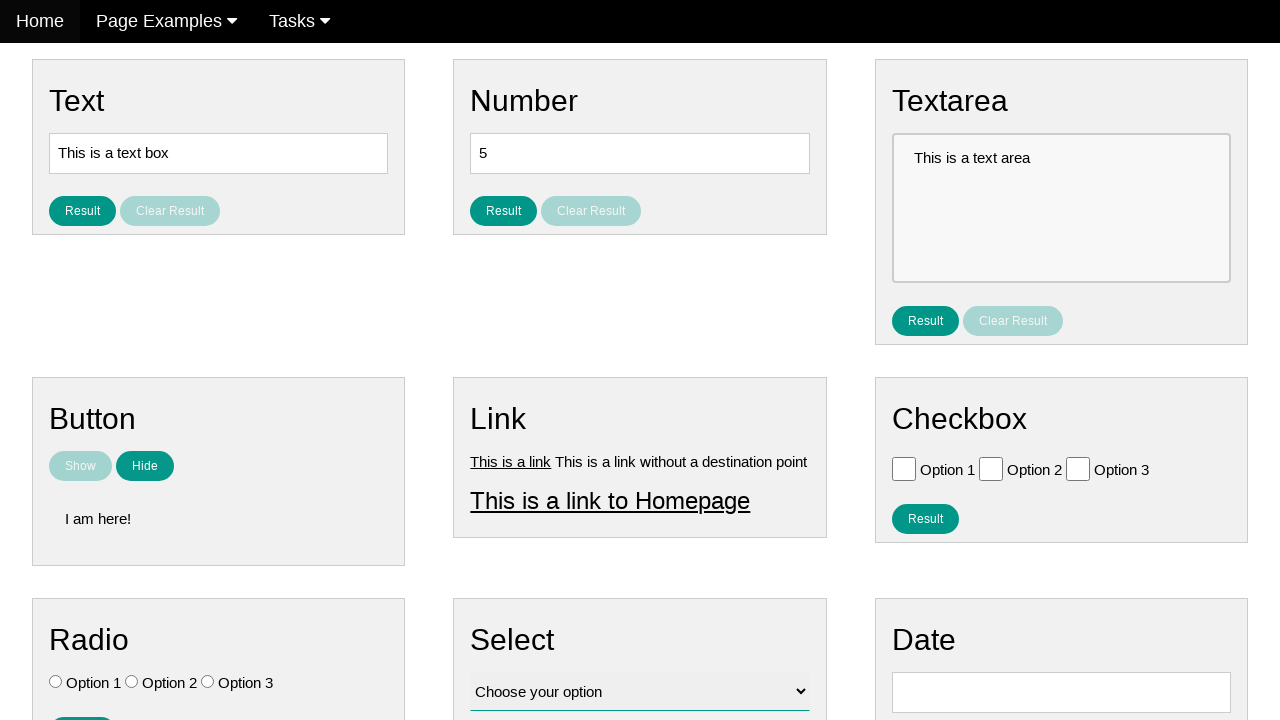

Refreshed the page
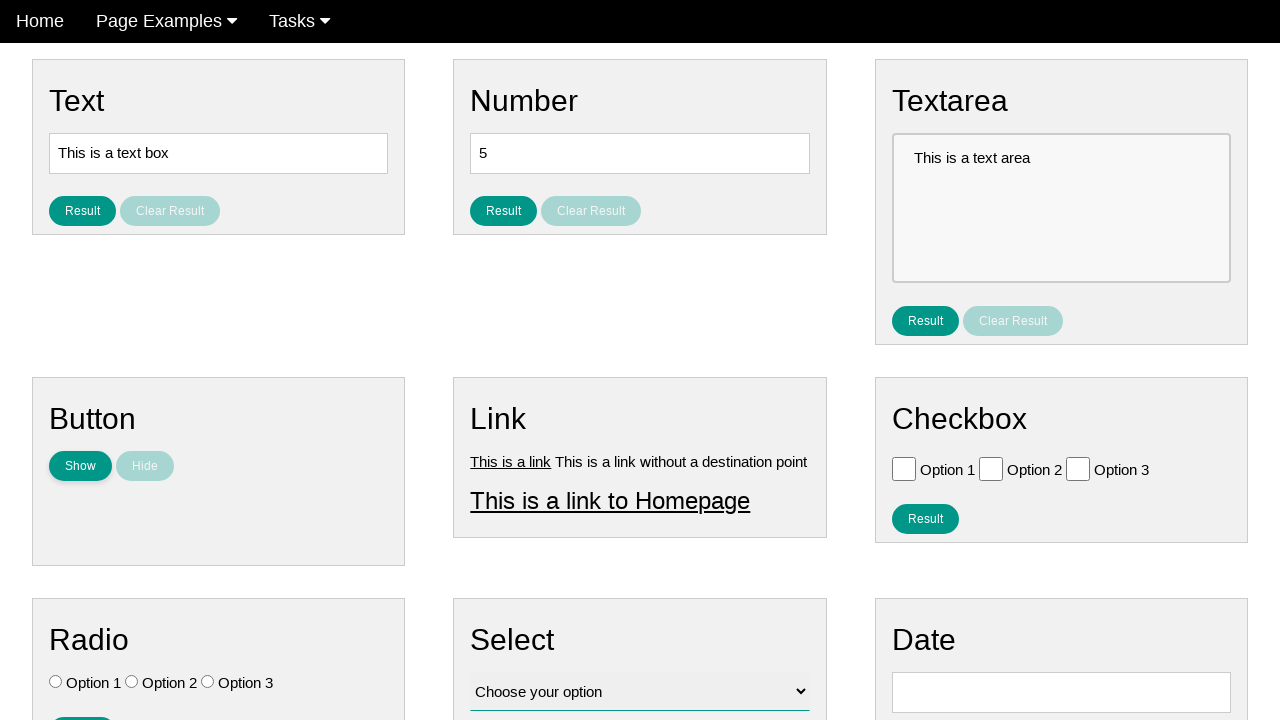

Verified that 'I am here!' text is hidden after page refresh
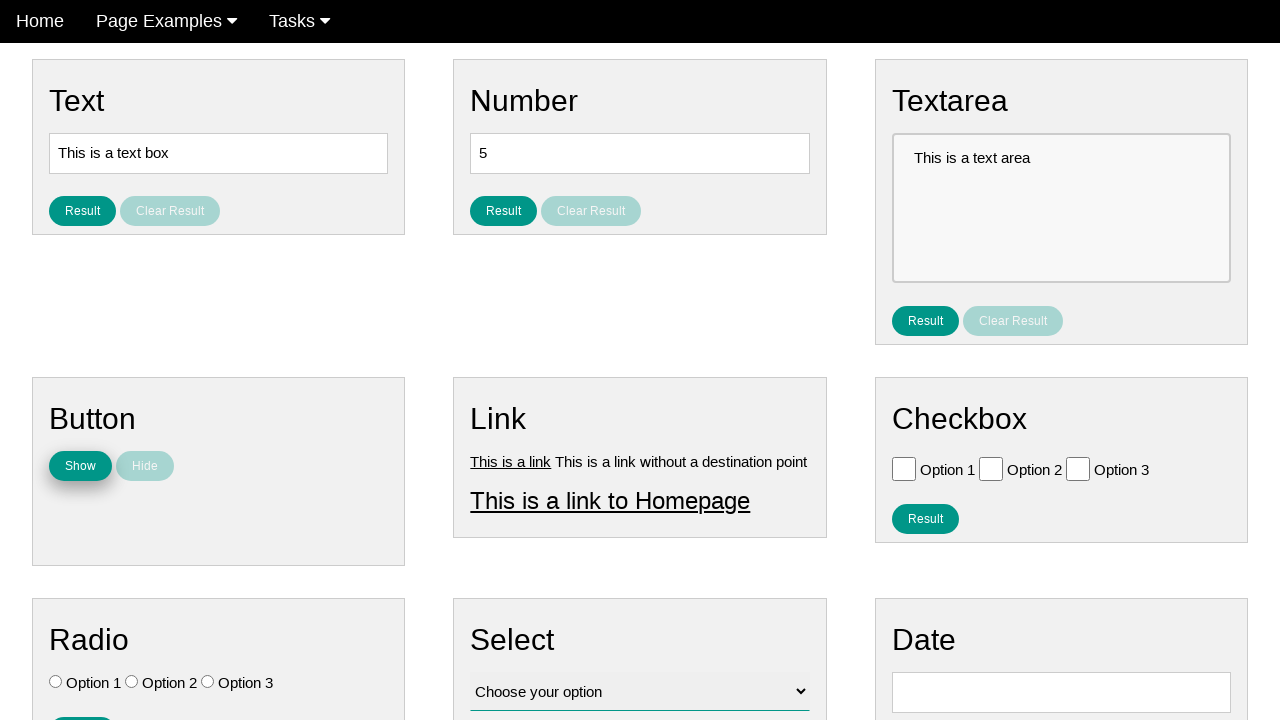

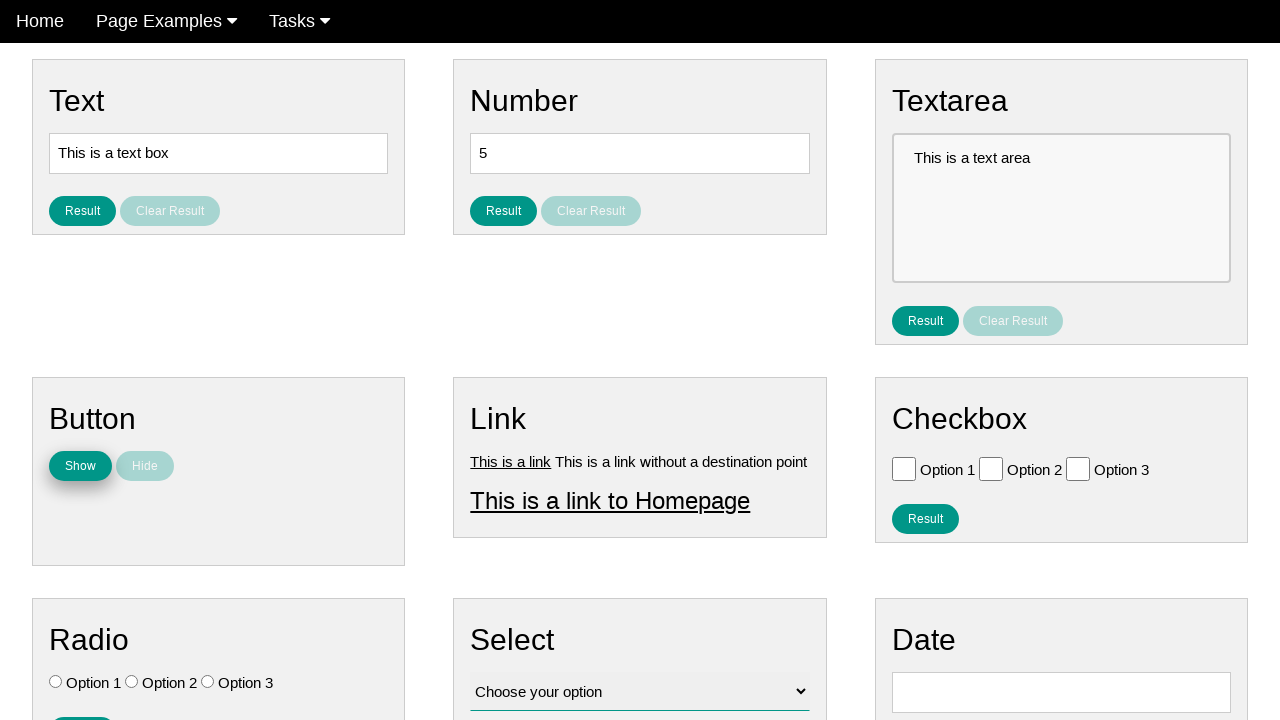